Tests page scrolling functionality by scrolling down, up, and to the bottom of the page

Starting URL: https://testautomationpractice.blogspot.com/

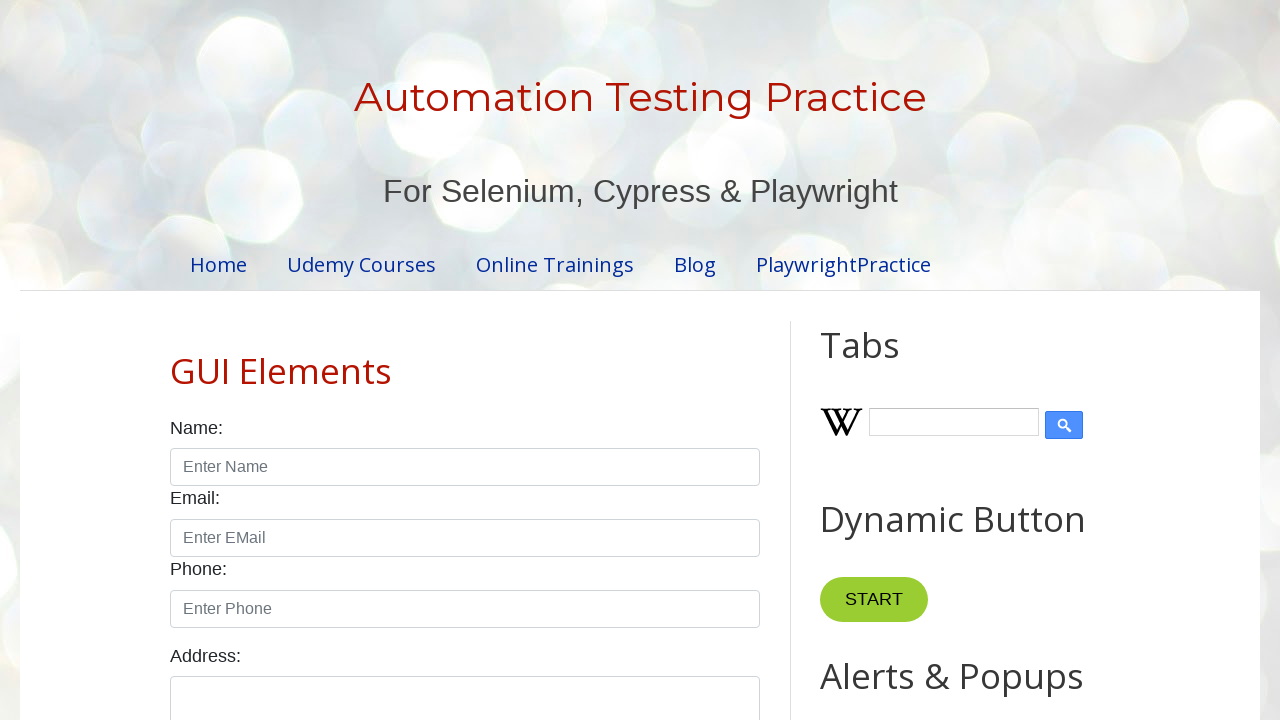

Scrolled down by 250 pixels
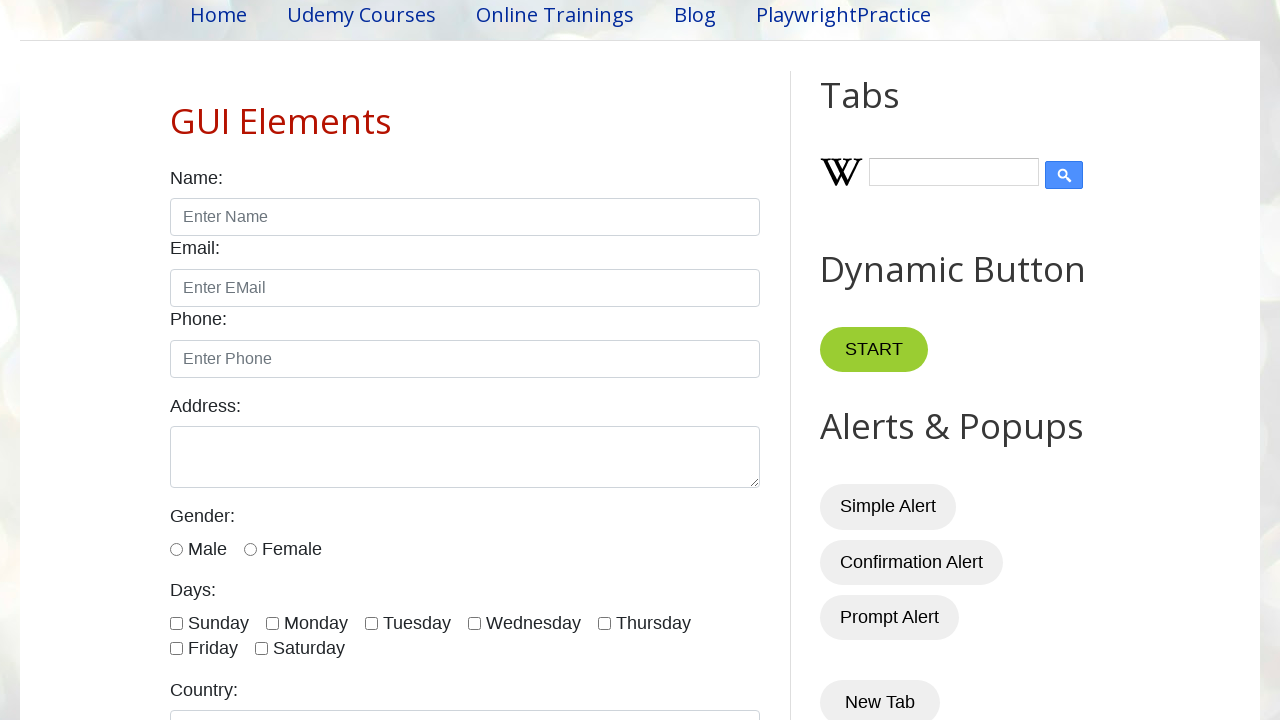

Scrolled up by 300 pixels
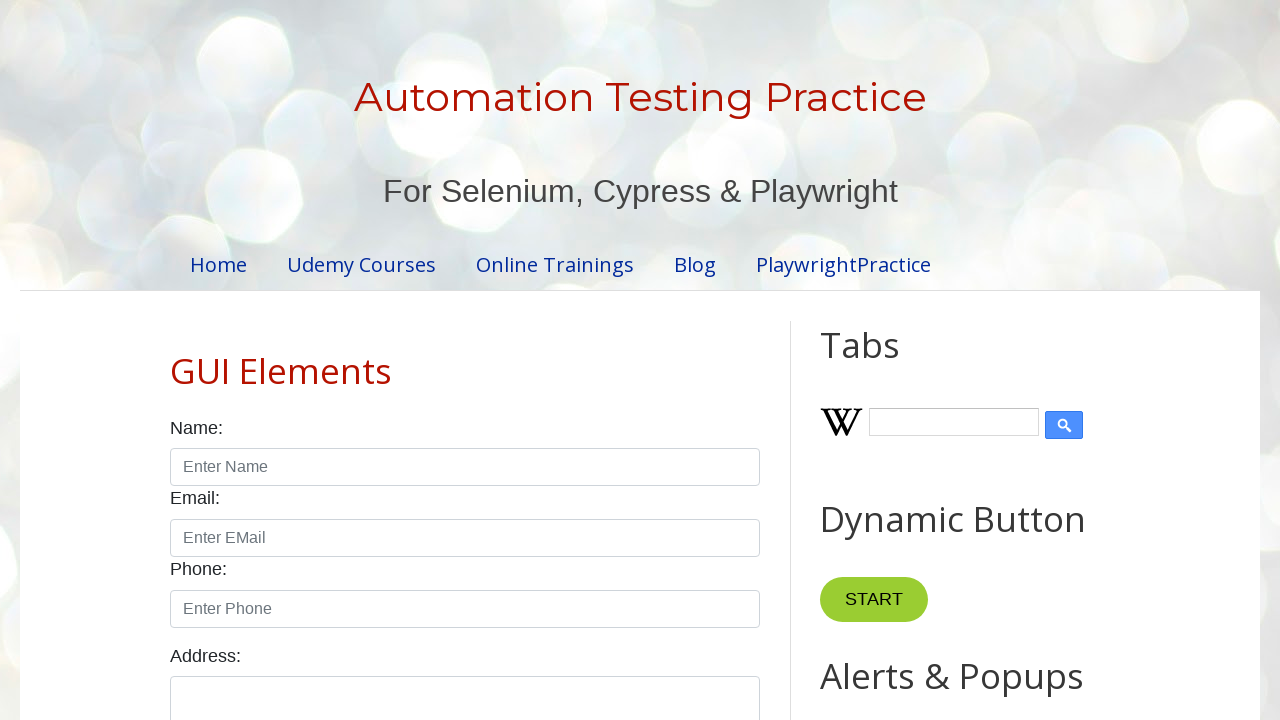

Scrolled to the bottom of the page
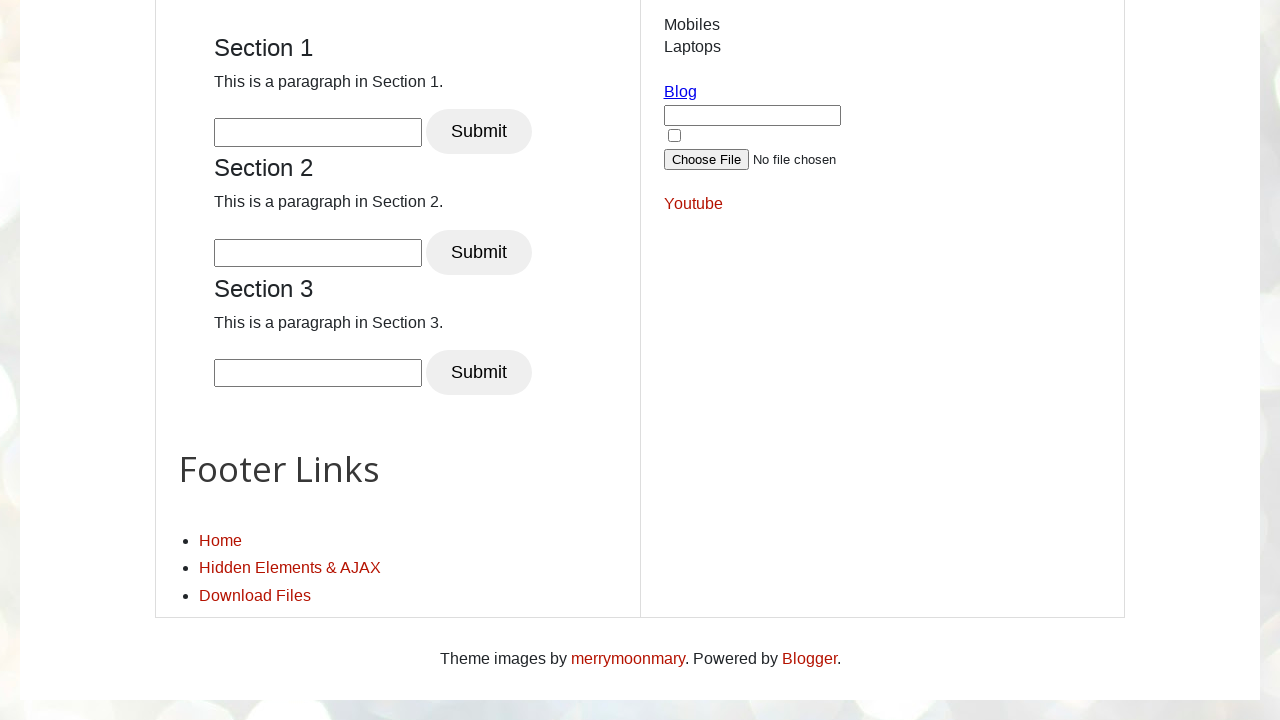

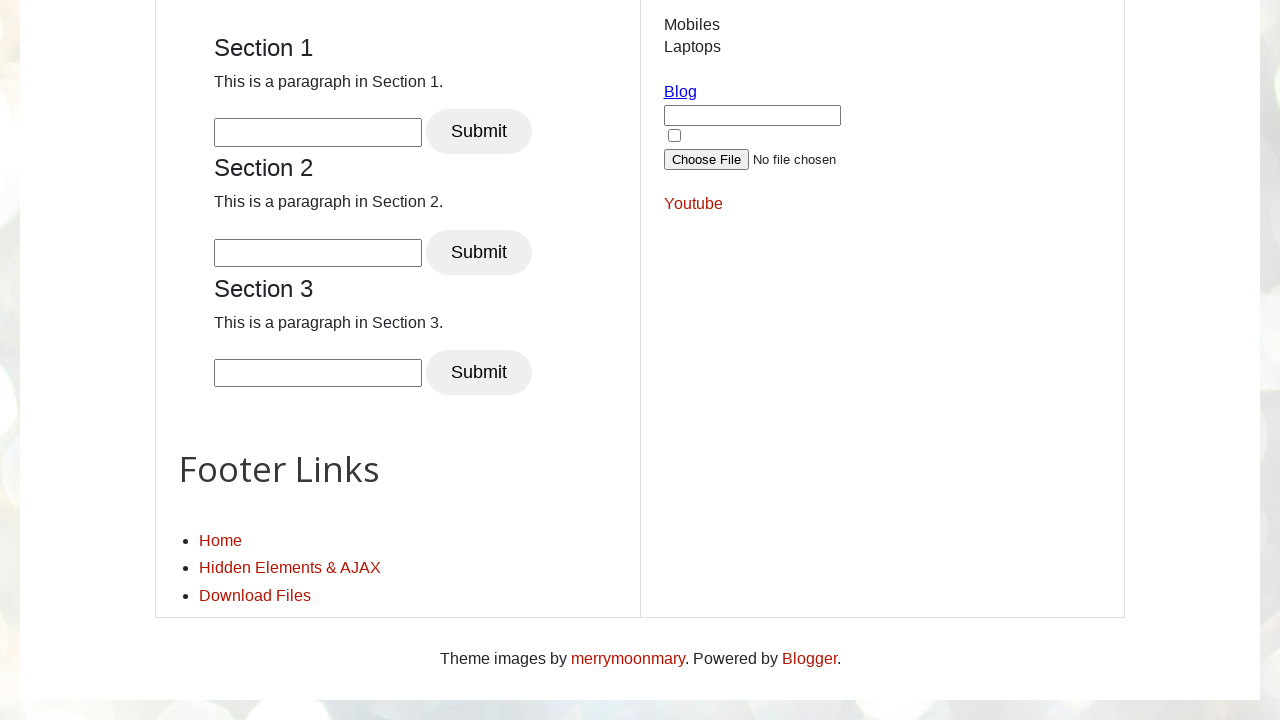